Tests shopping cart functionality by selecting specific vegetables (Brocolli, Carrot, Tomato, Brinjal, Potato), setting custom quantities for each, and adding them to the cart.

Starting URL: https://rahulshettyacademy.com/seleniumPractise/#/

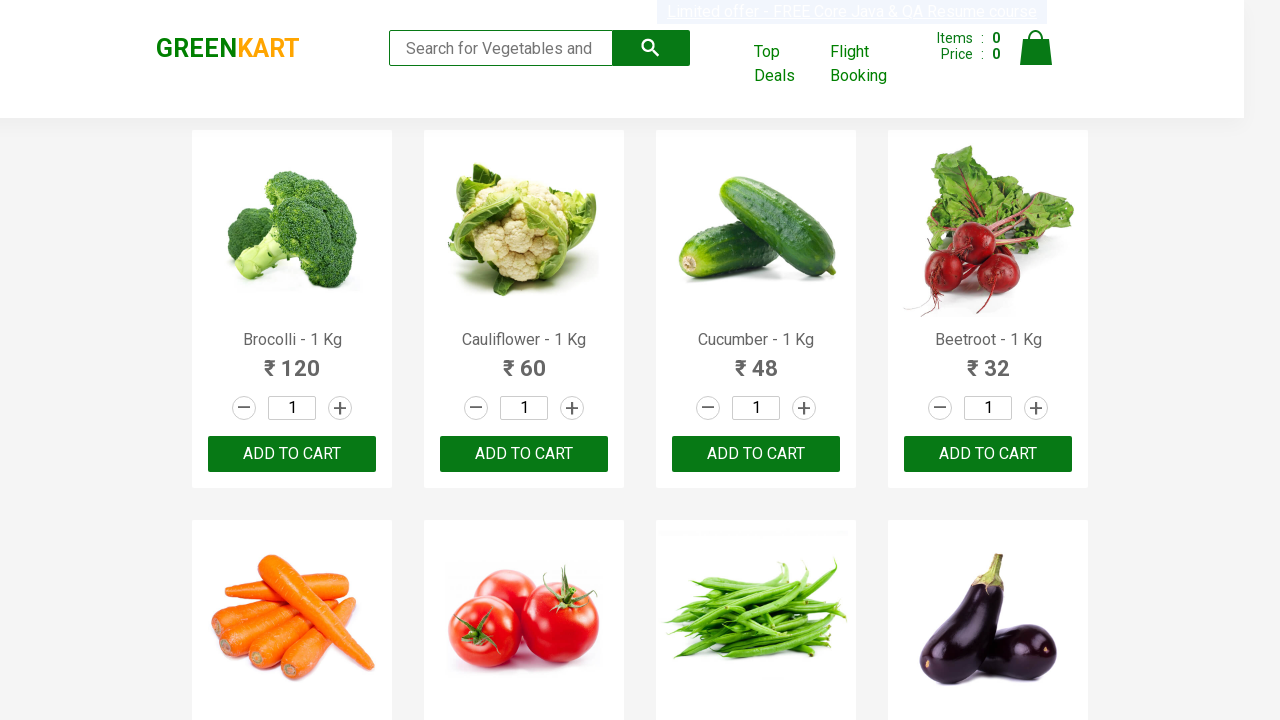

Waited for product names to load on the page
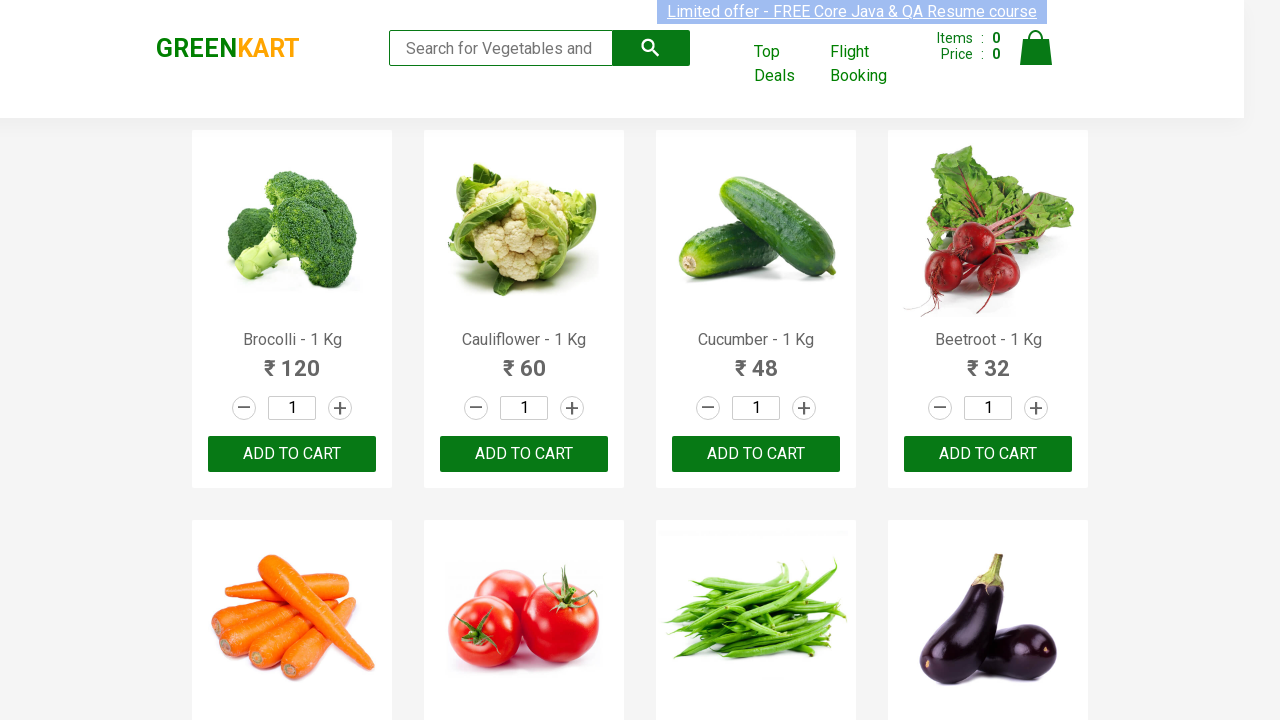

Cleared quantity field for Brocolli on .product >> nth=0 >> input.quantity
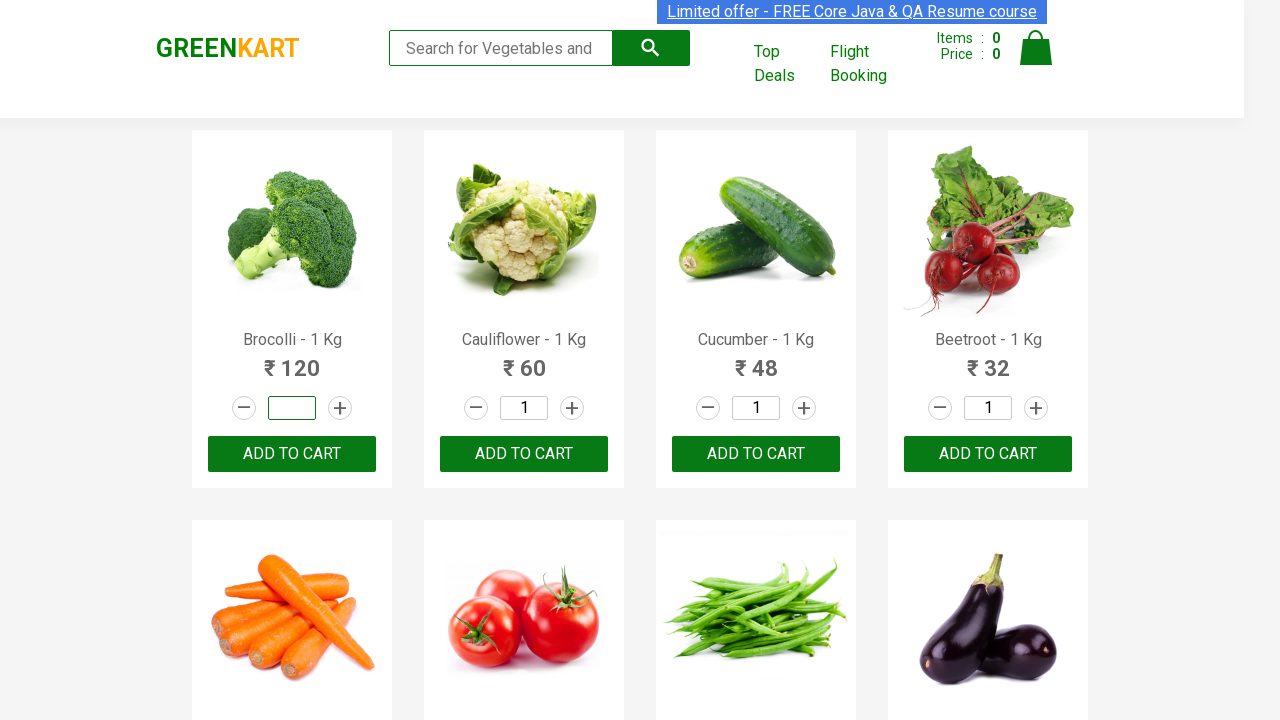

Set quantity to 3 for Brocolli on .product >> nth=0 >> input.quantity
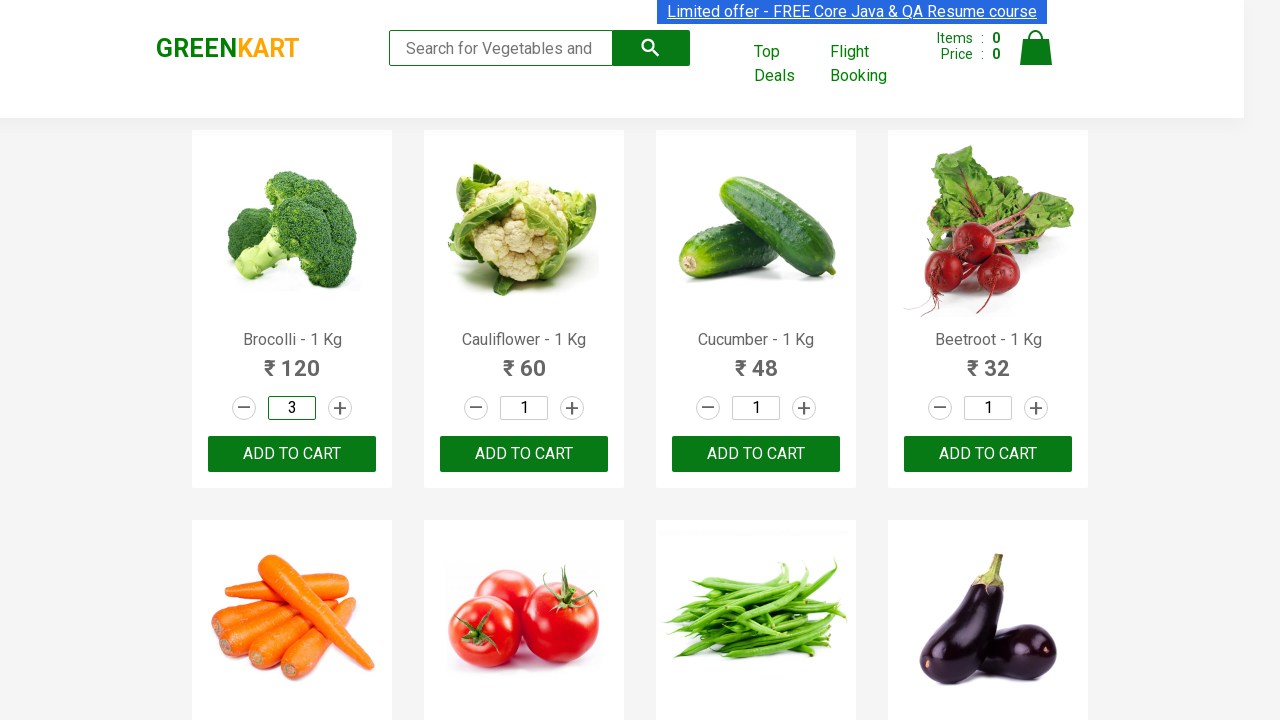

Clicked 'ADD TO CART' button for Brocolli at (292, 454) on .product >> nth=0 >> button >> internal:has-text="ADD TO CART"i
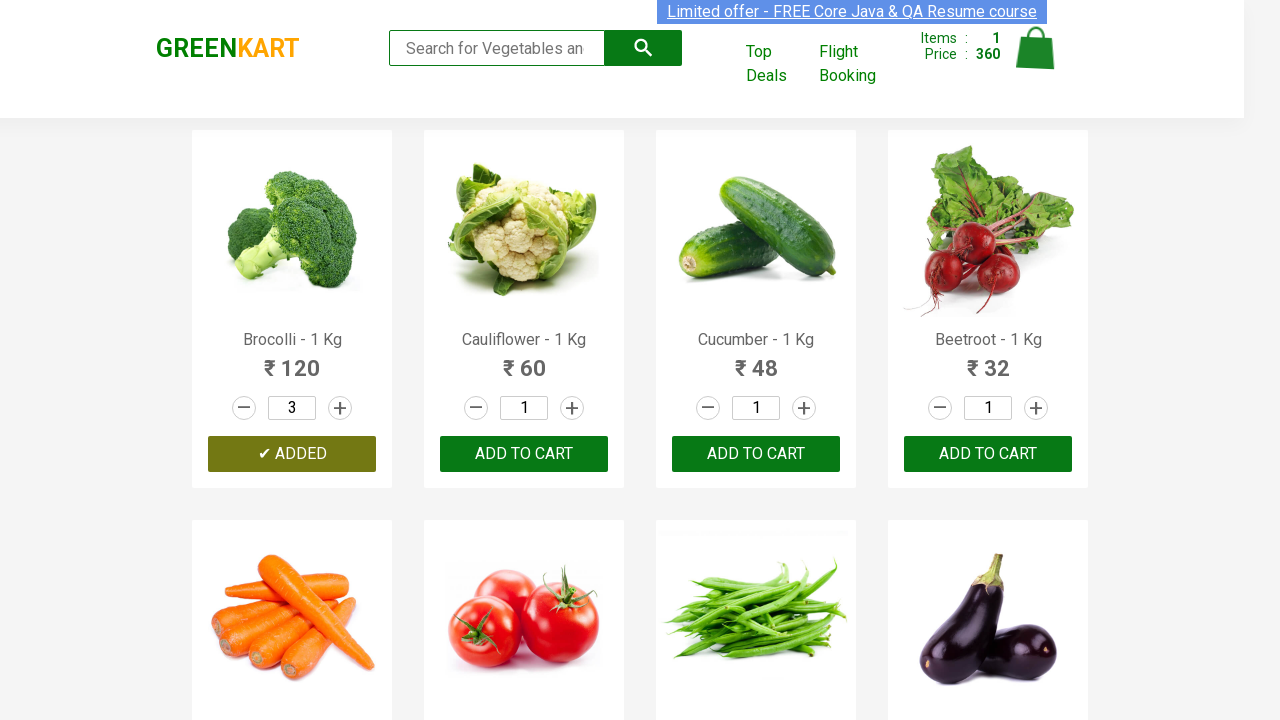

Waited 500ms before processing next item
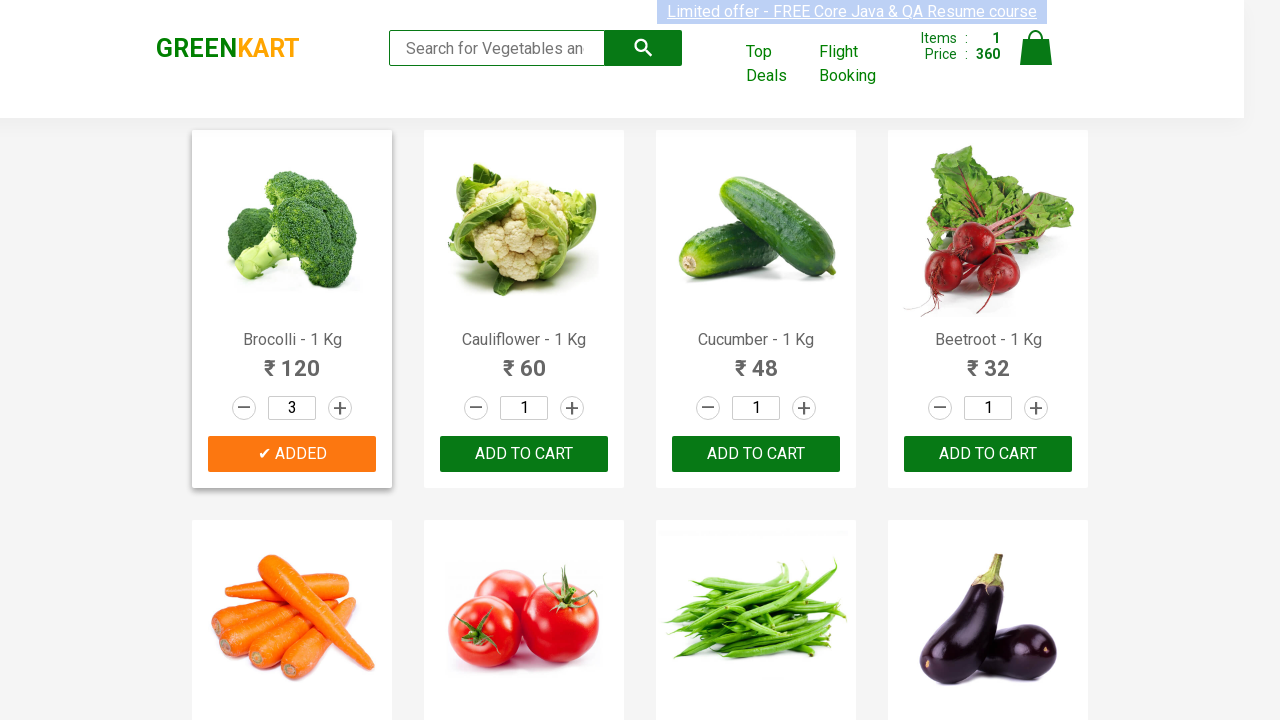

Cleared quantity field for Carrot on .product >> nth=4 >> input.quantity
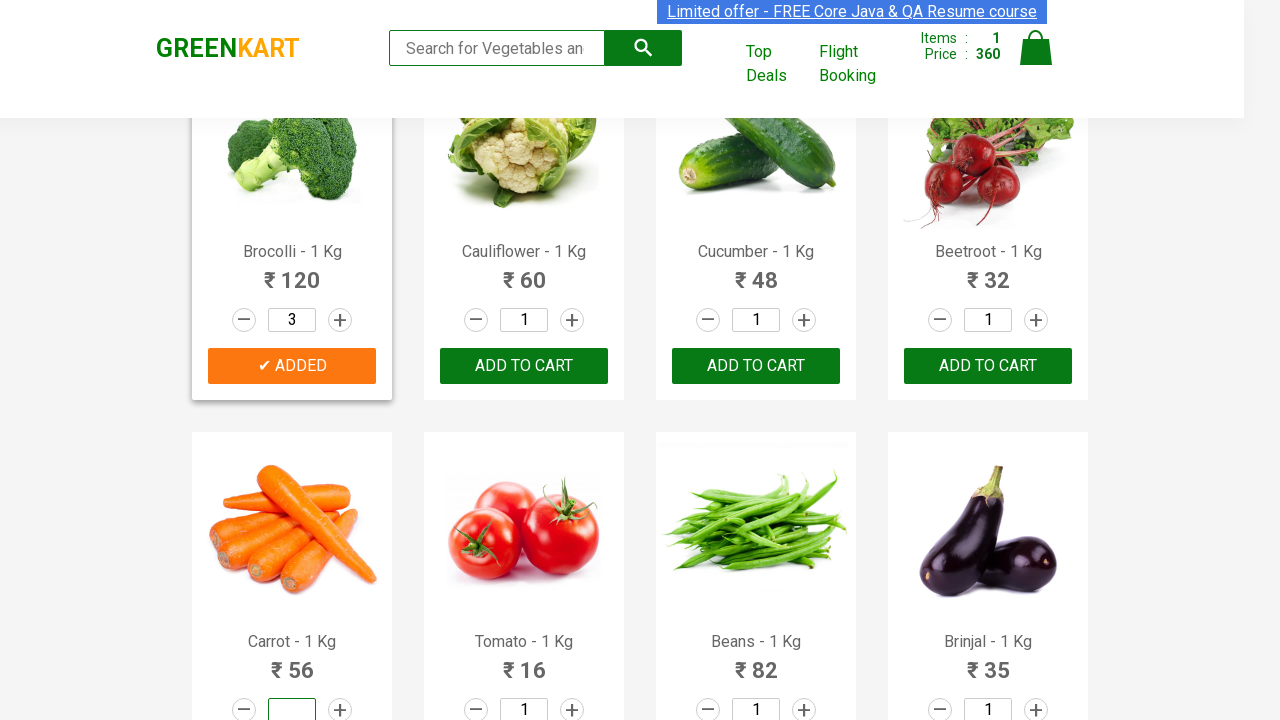

Set quantity to 5 for Carrot on .product >> nth=4 >> input.quantity
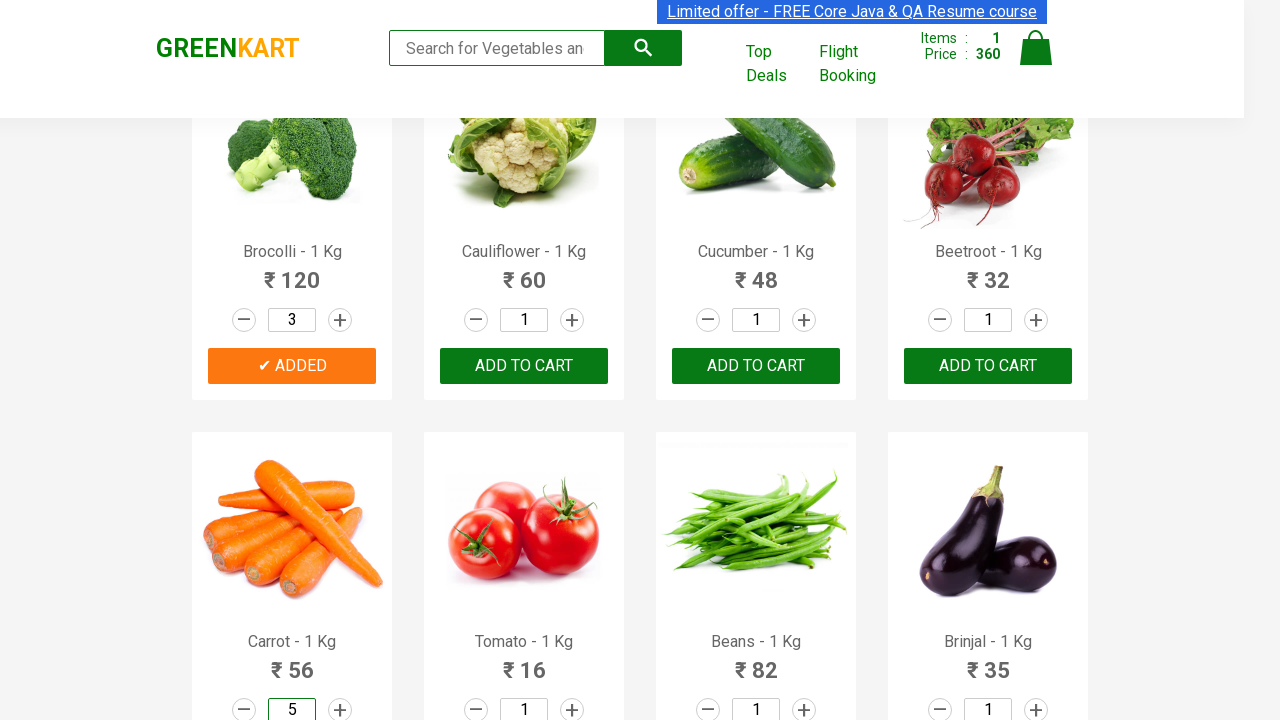

Clicked 'ADD TO CART' button for Carrot at (292, 360) on .product >> nth=4 >> button >> internal:has-text="ADD TO CART"i
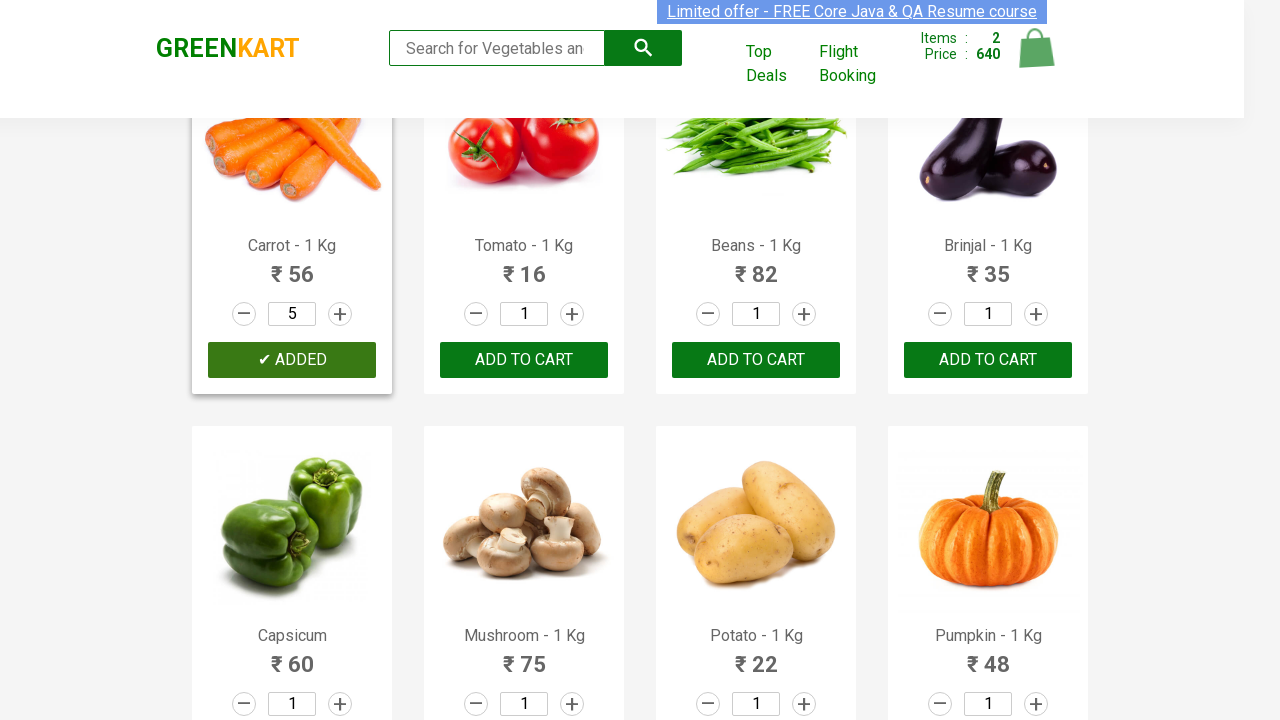

Waited 500ms before processing next item
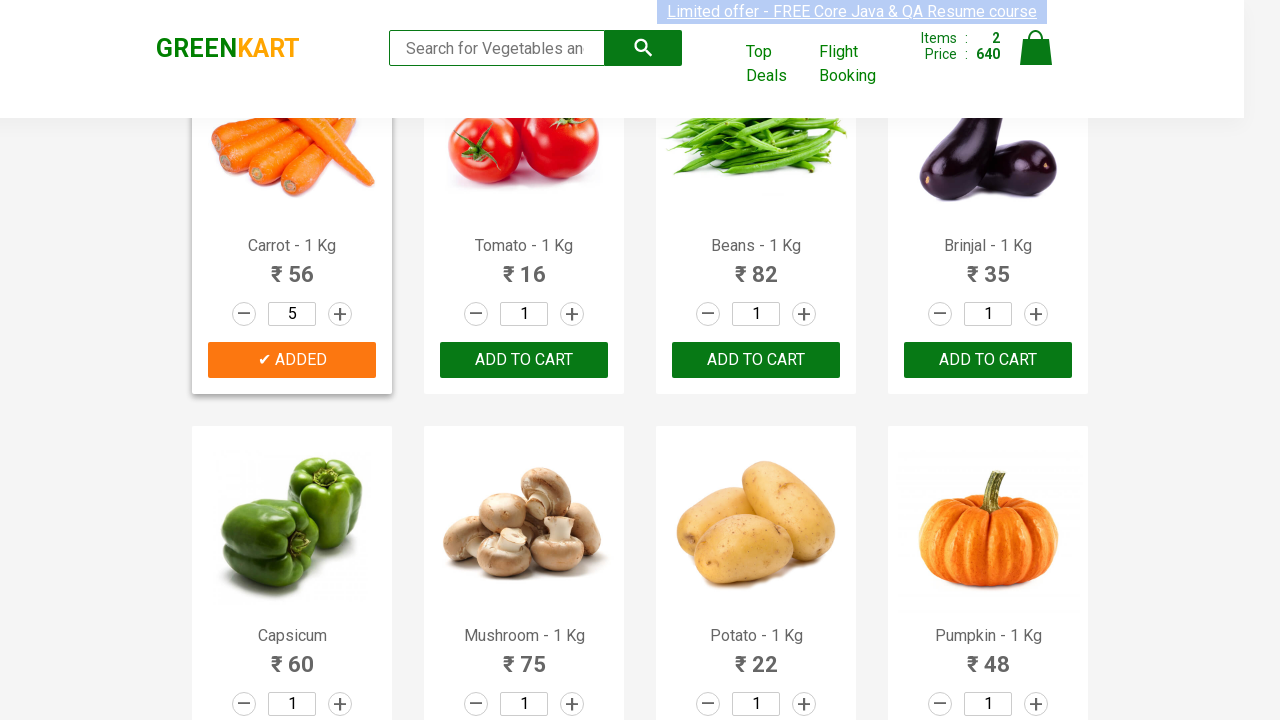

Cleared quantity field for Tomato on .product >> nth=5 >> input.quantity
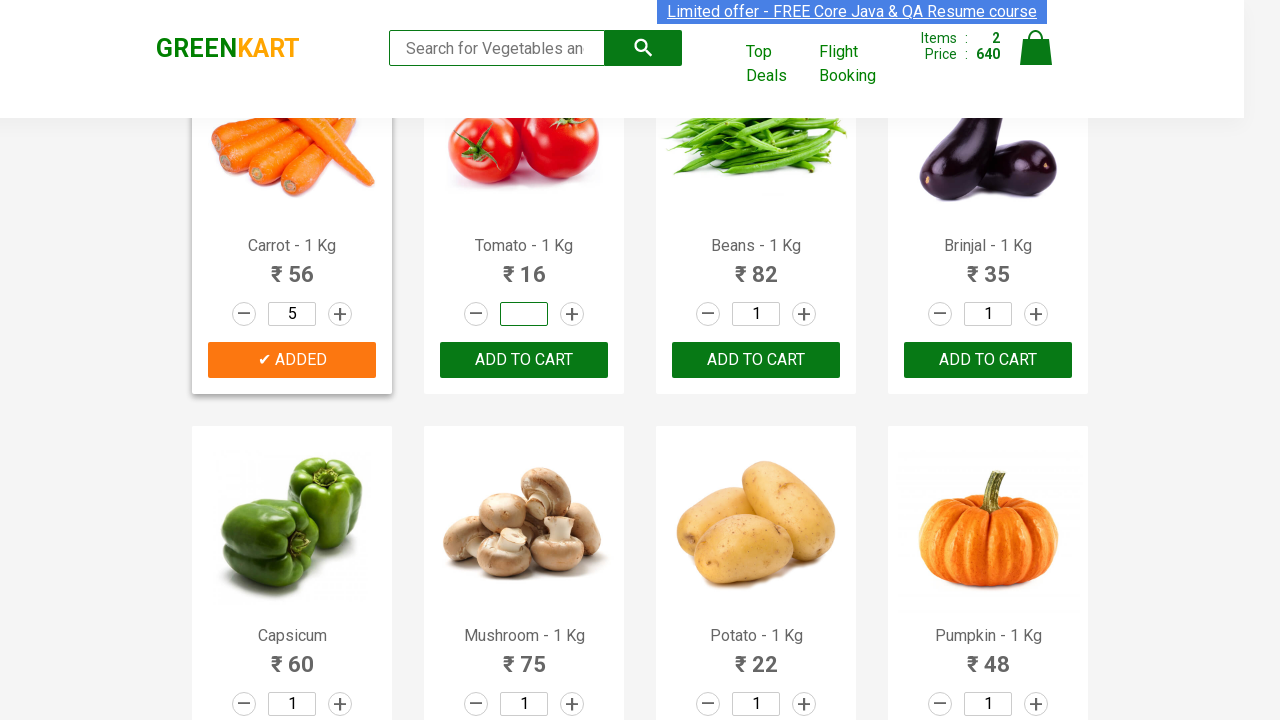

Set quantity to 4 for Tomato on .product >> nth=5 >> input.quantity
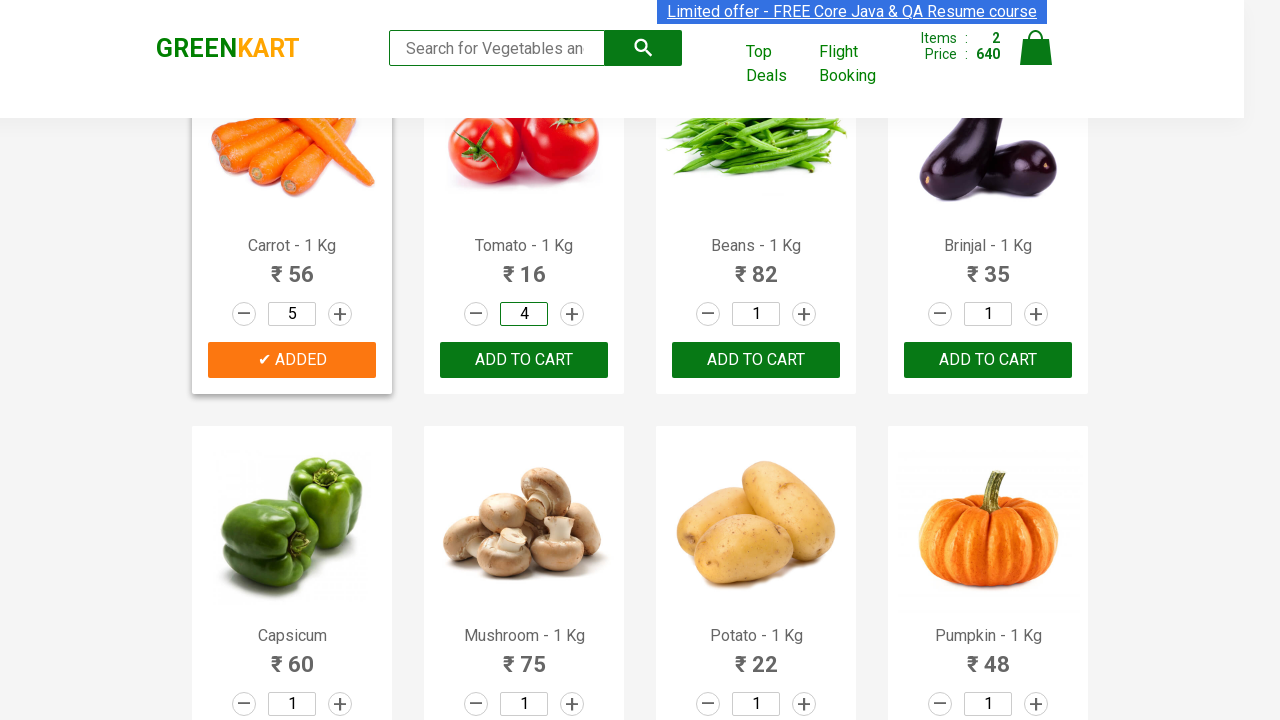

Clicked 'ADD TO CART' button for Tomato at (524, 360) on .product >> nth=5 >> button >> internal:has-text="ADD TO CART"i
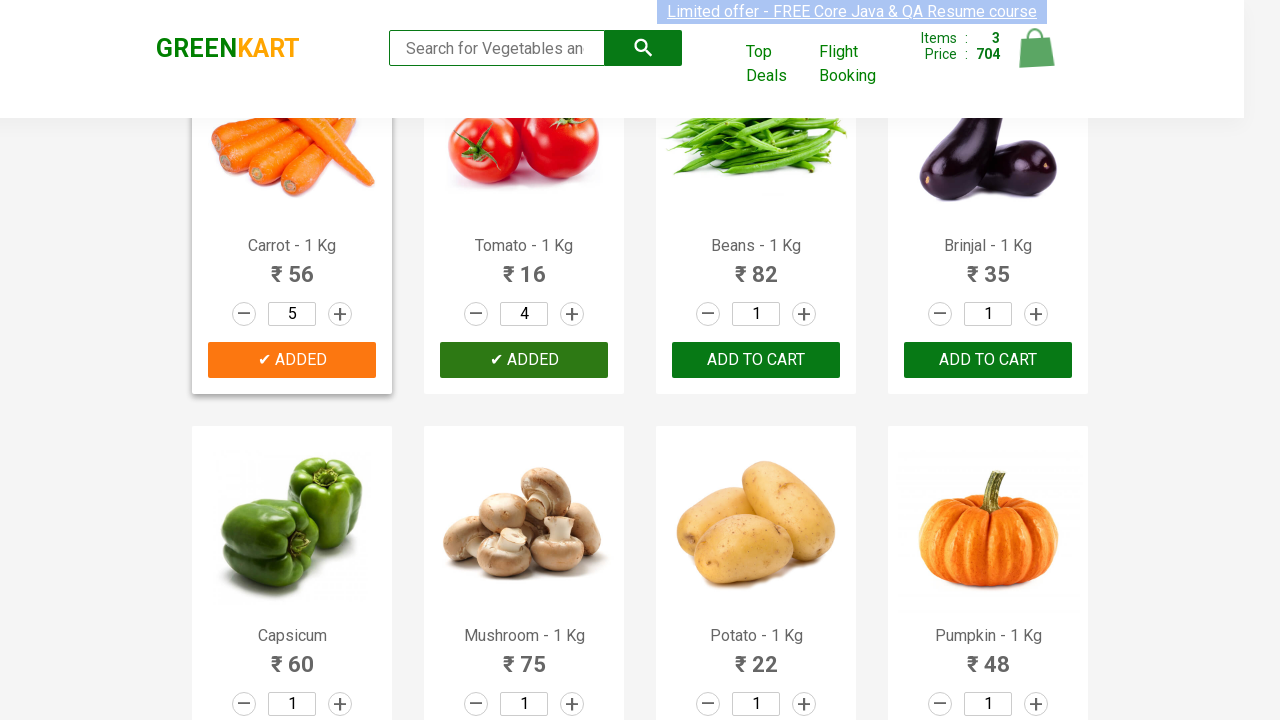

Waited 500ms before processing next item
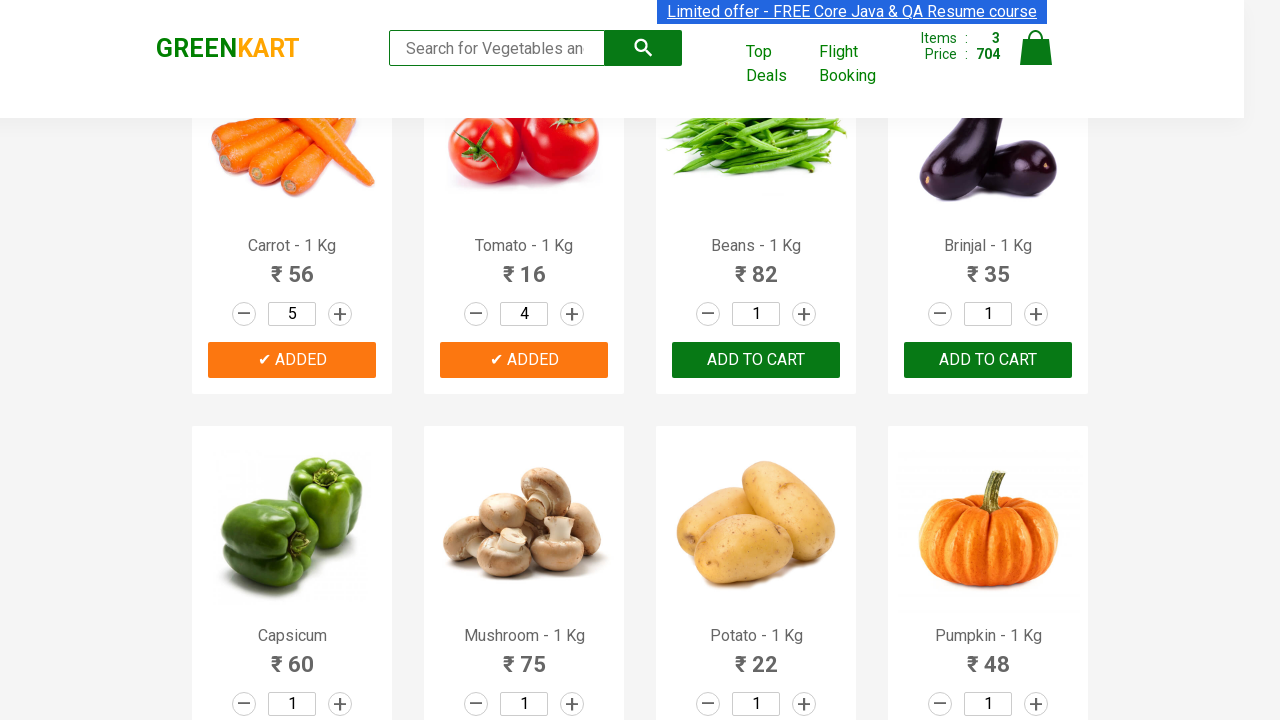

Cleared quantity field for Brinjal on .product >> nth=7 >> input.quantity
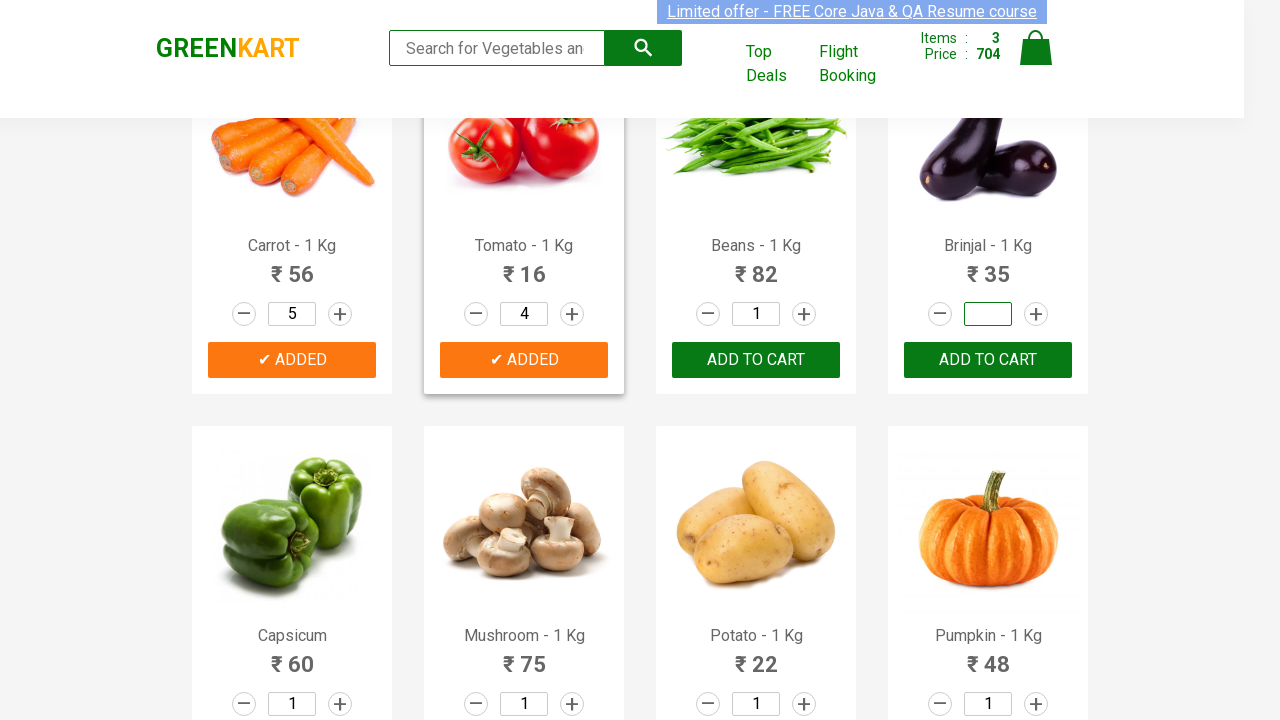

Set quantity to 2 for Brinjal on .product >> nth=7 >> input.quantity
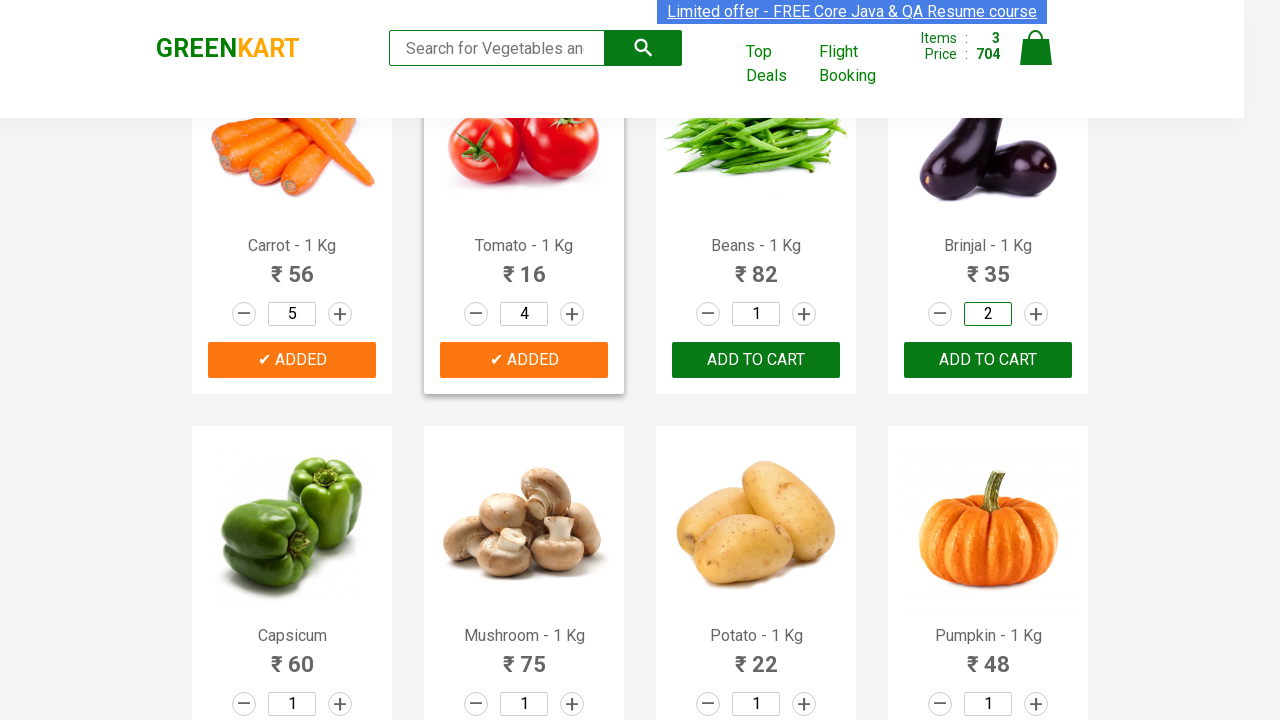

Clicked 'ADD TO CART' button for Brinjal at (988, 360) on .product >> nth=7 >> button >> internal:has-text="ADD TO CART"i
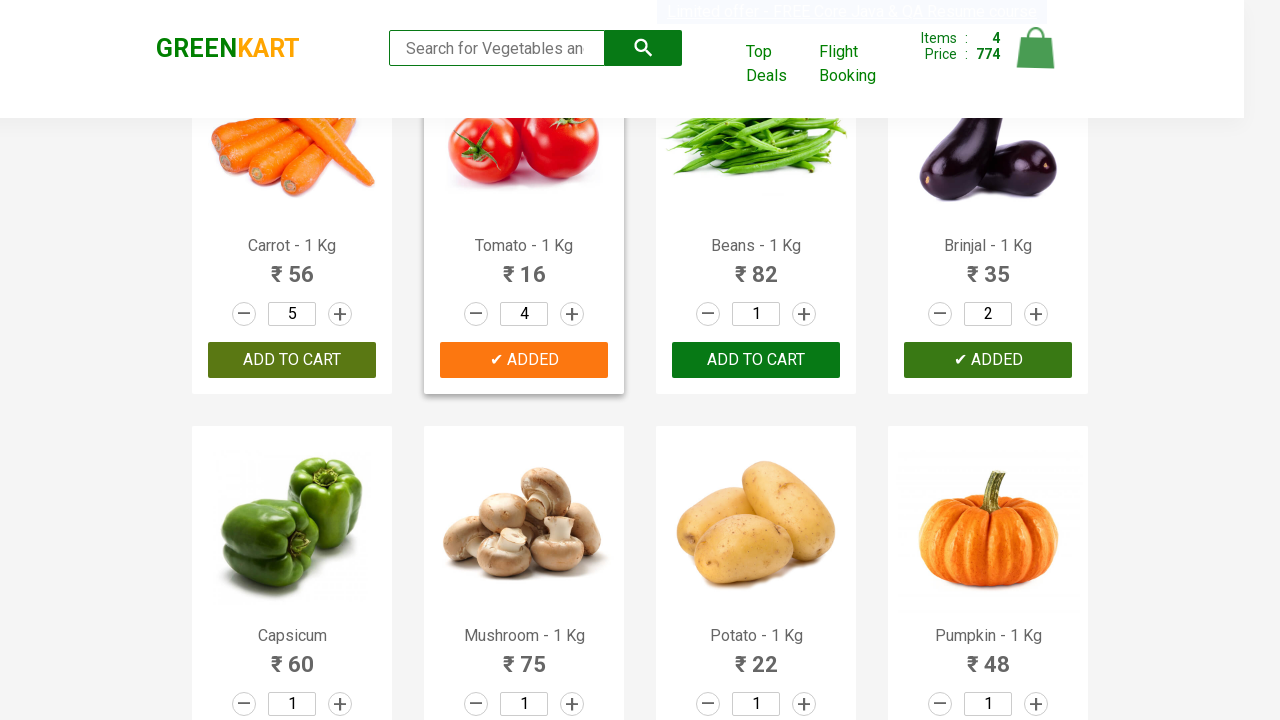

Waited 500ms before processing next item
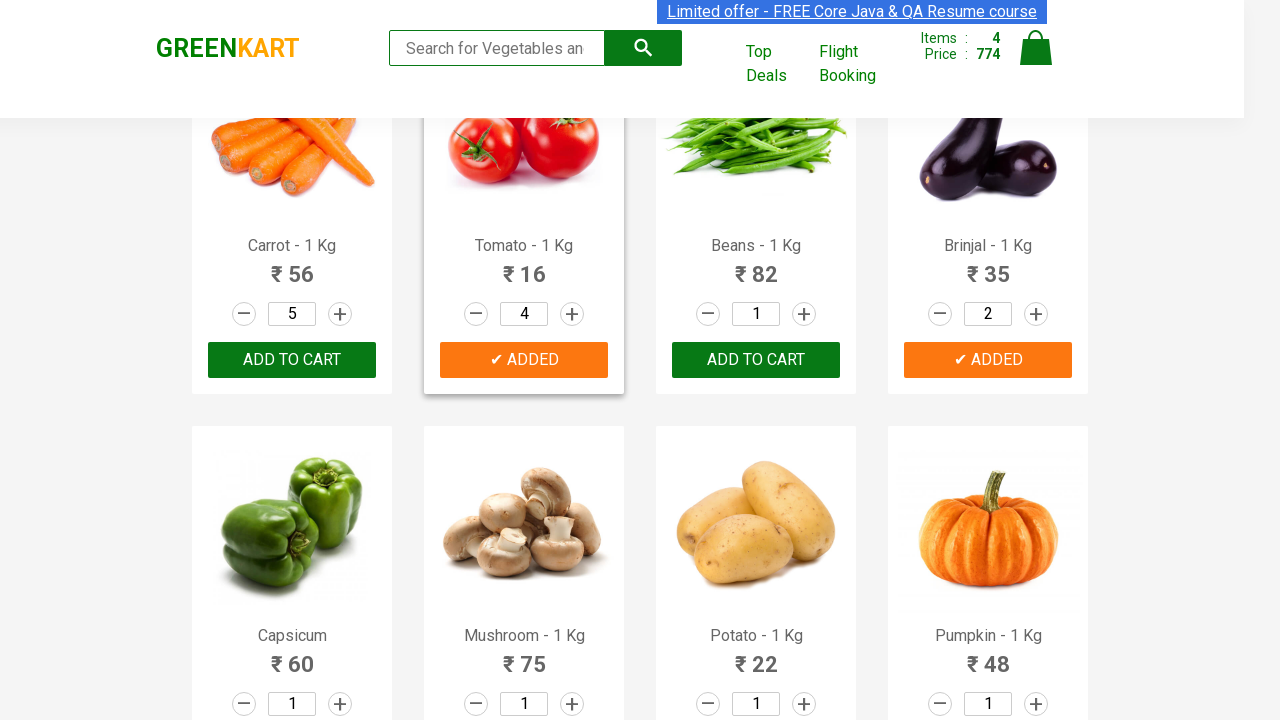

Cleared quantity field for Potato on .product >> nth=10 >> input.quantity
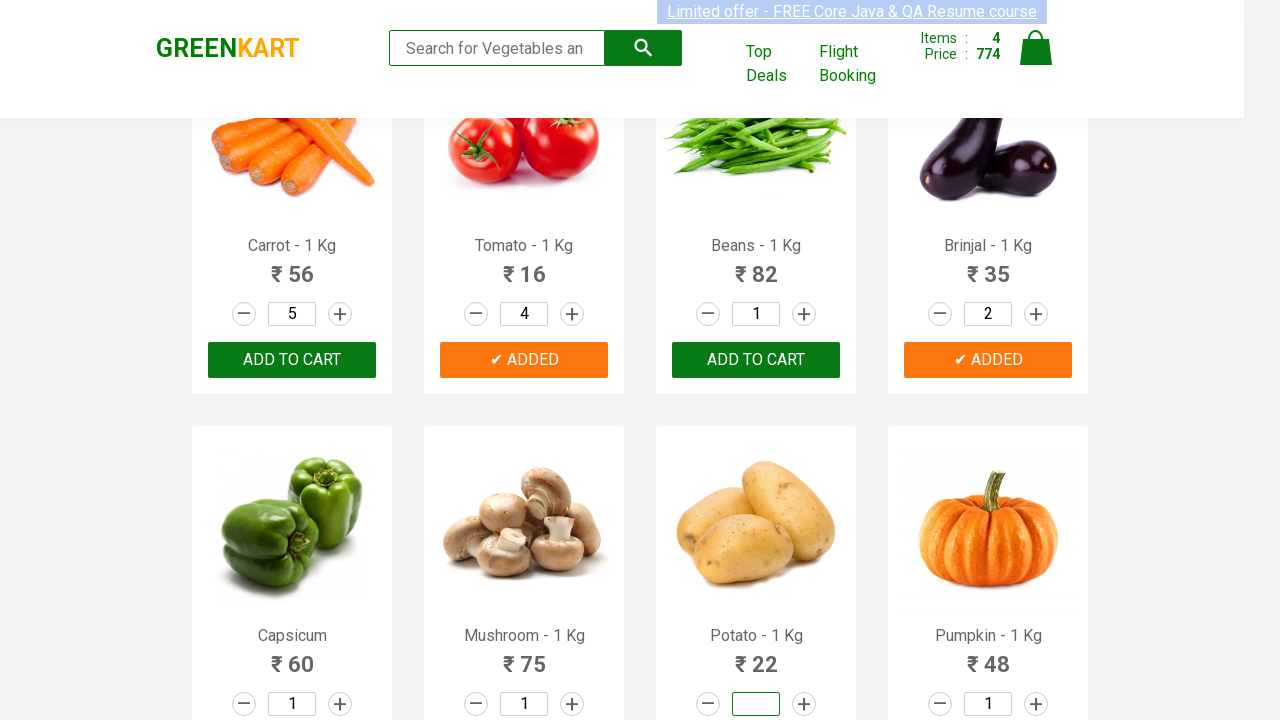

Set quantity to 3 for Potato on .product >> nth=10 >> input.quantity
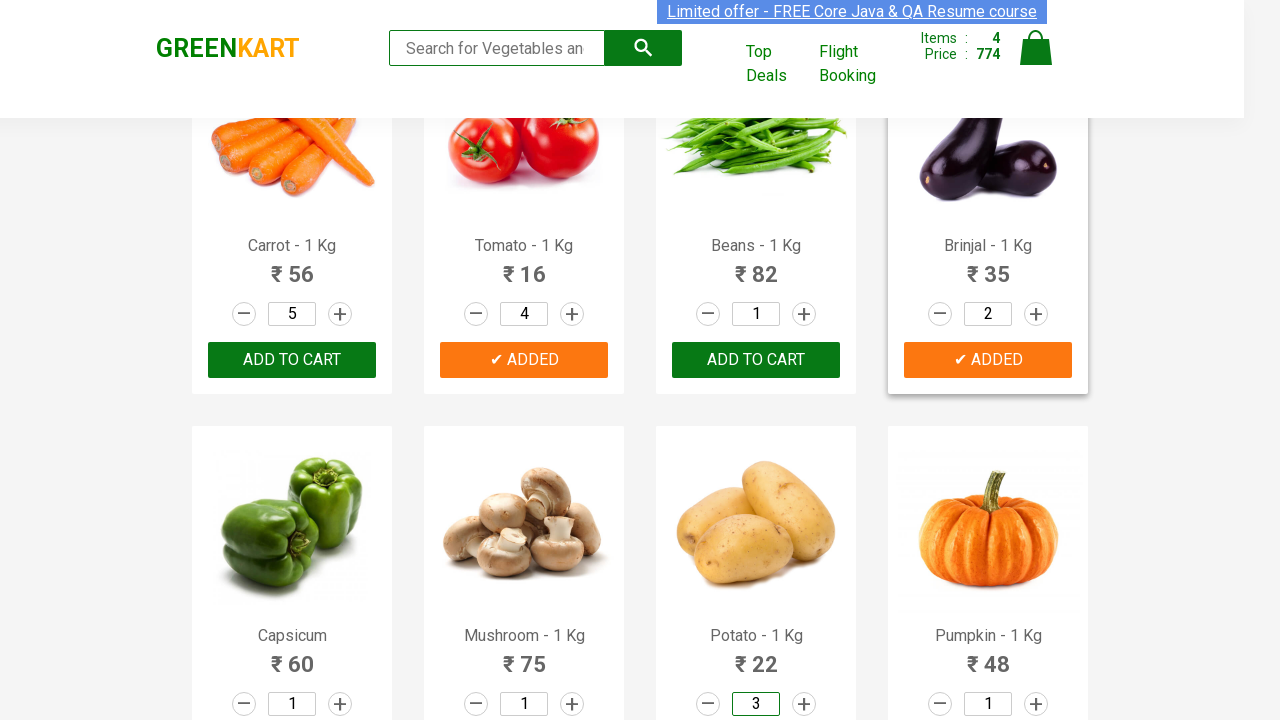

Clicked 'ADD TO CART' button for Potato at (756, 360) on .product >> nth=10 >> button >> internal:has-text="ADD TO CART"i
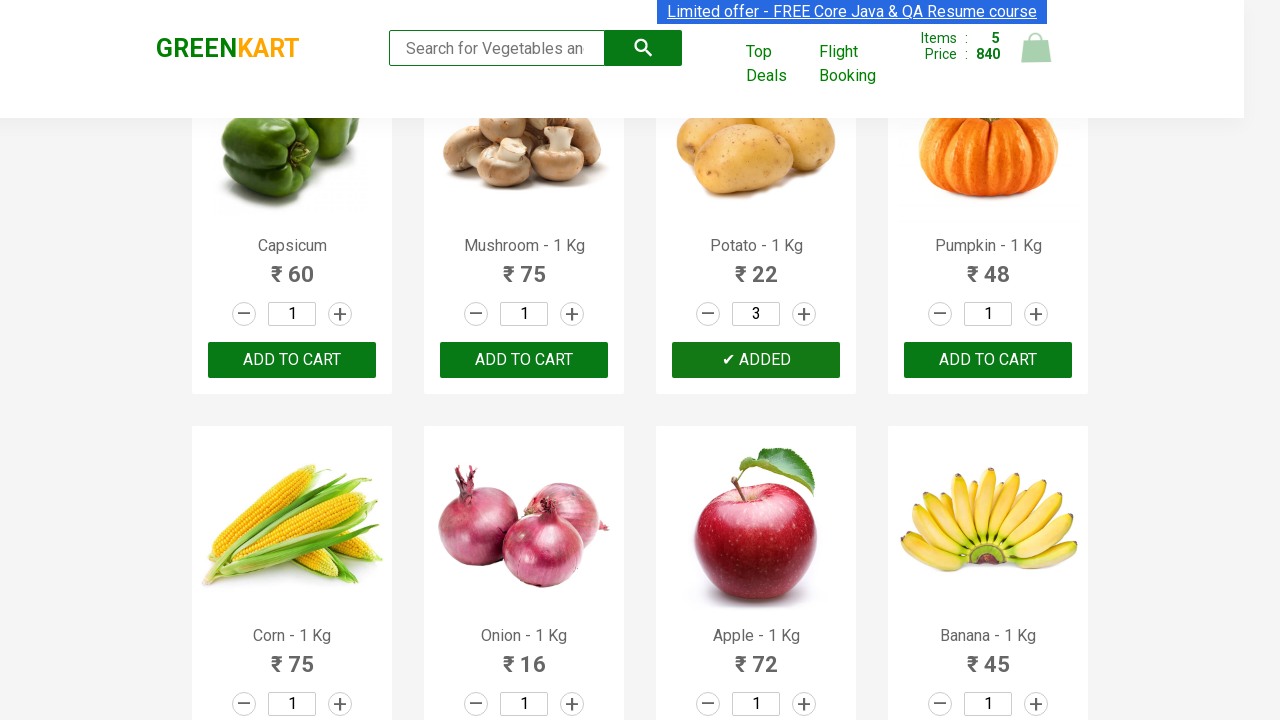

Waited 500ms before processing next item
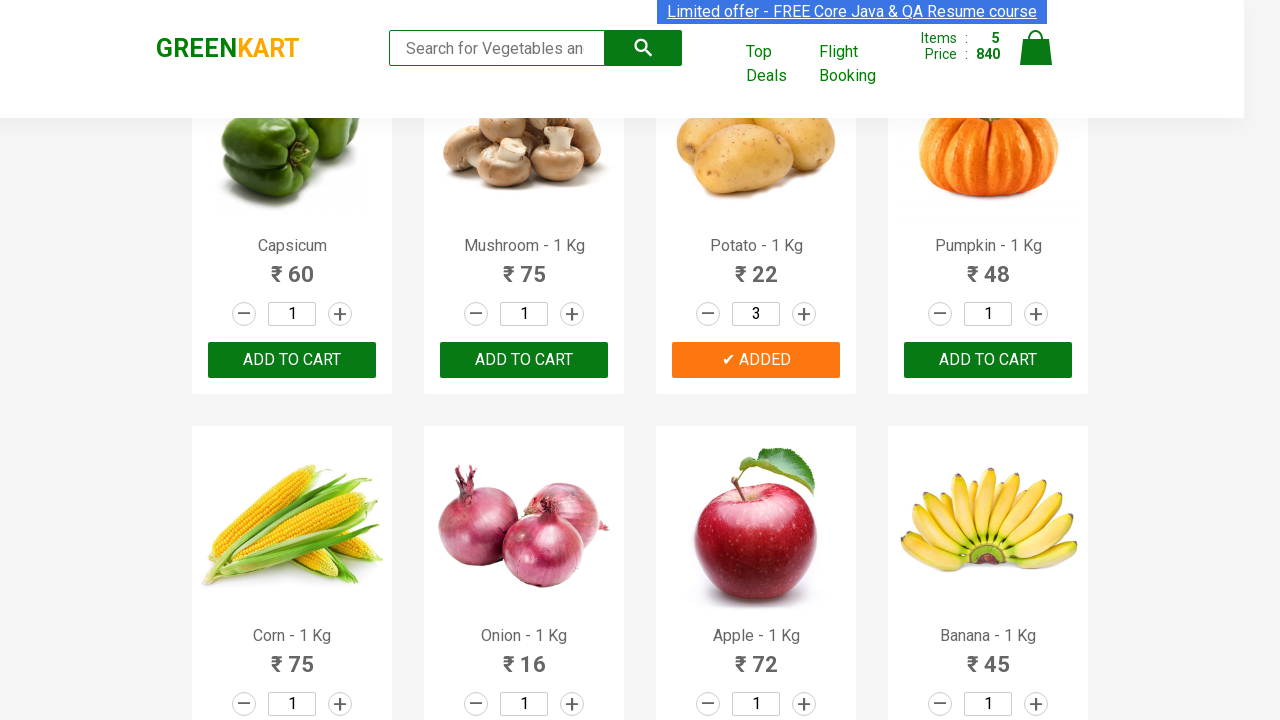

Verified cart icon is visible after adding items
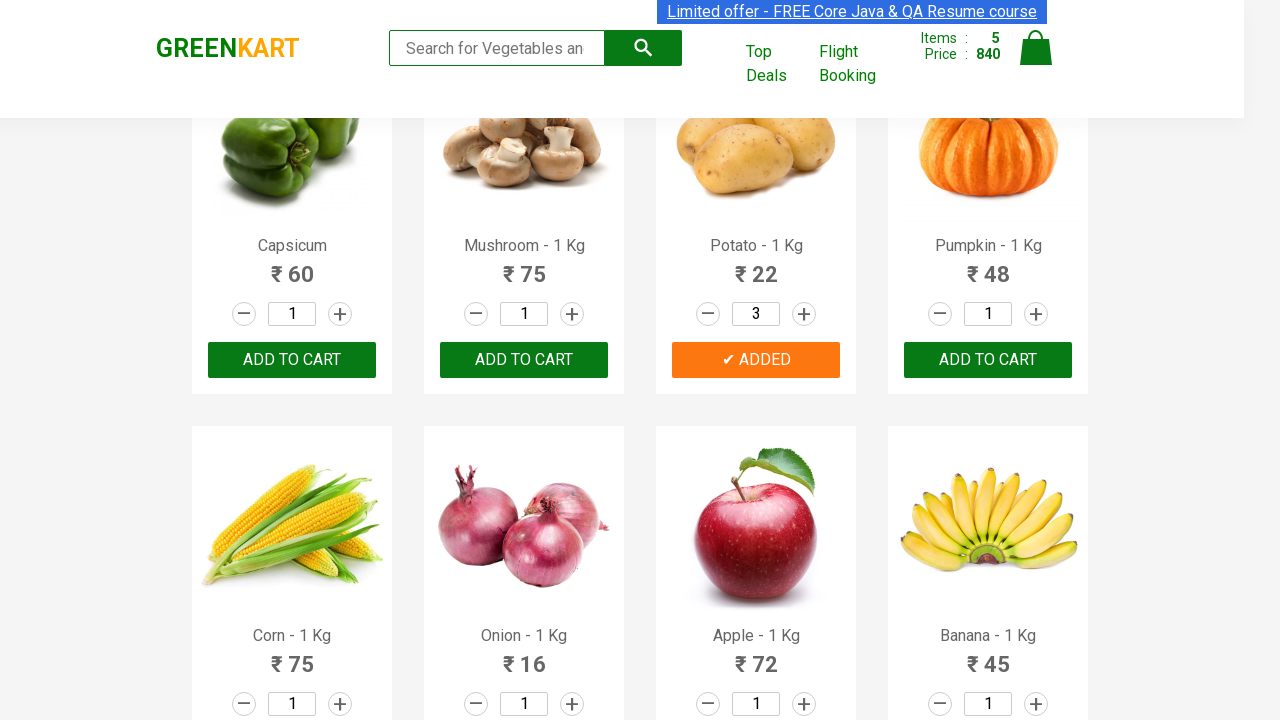

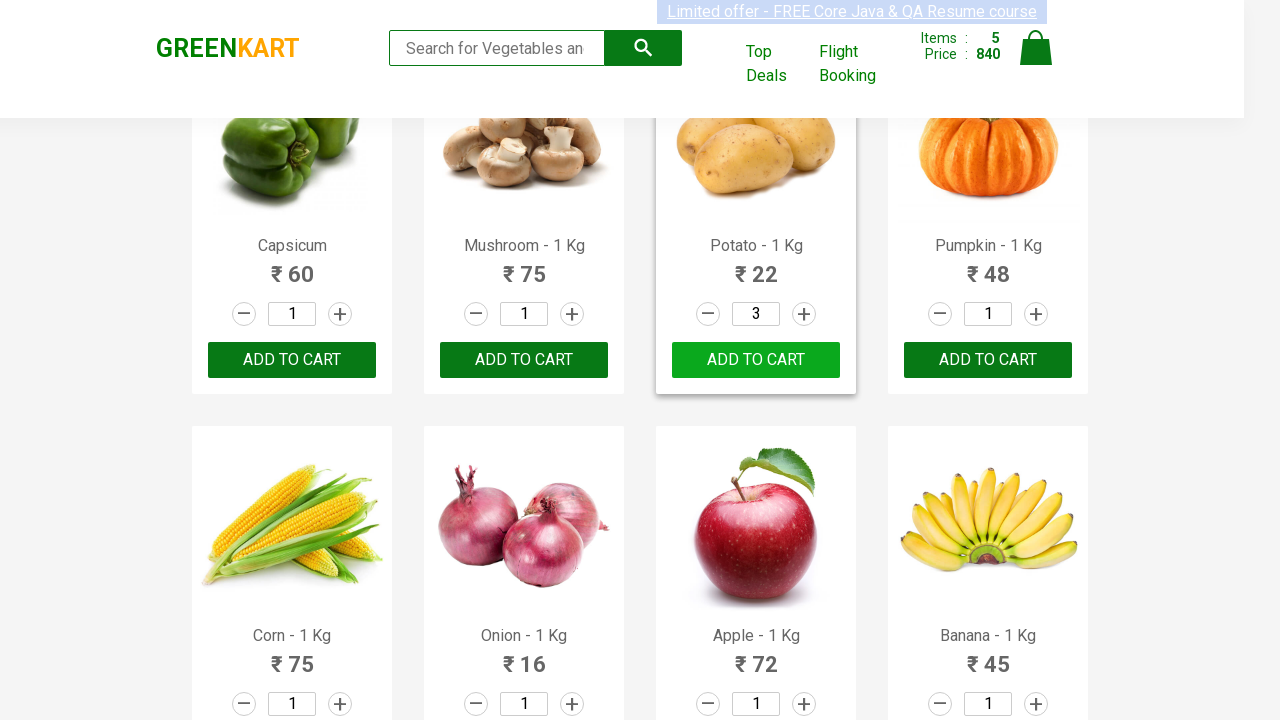